Tests right-click context menu functionality by performing a context click on an element, selecting copy from the menu, and handling the resulting alert

Starting URL: https://swisnl.github.io/jQuery-contextMenu/demo.html

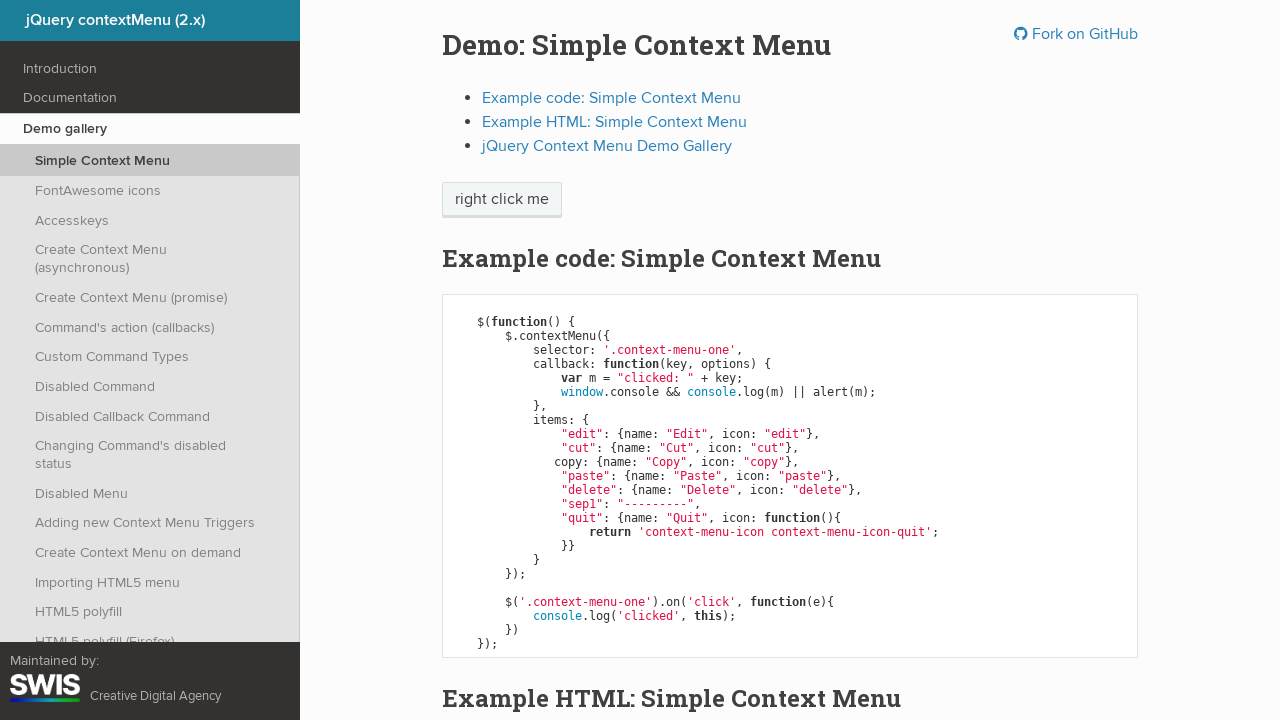

Located the right-click target element
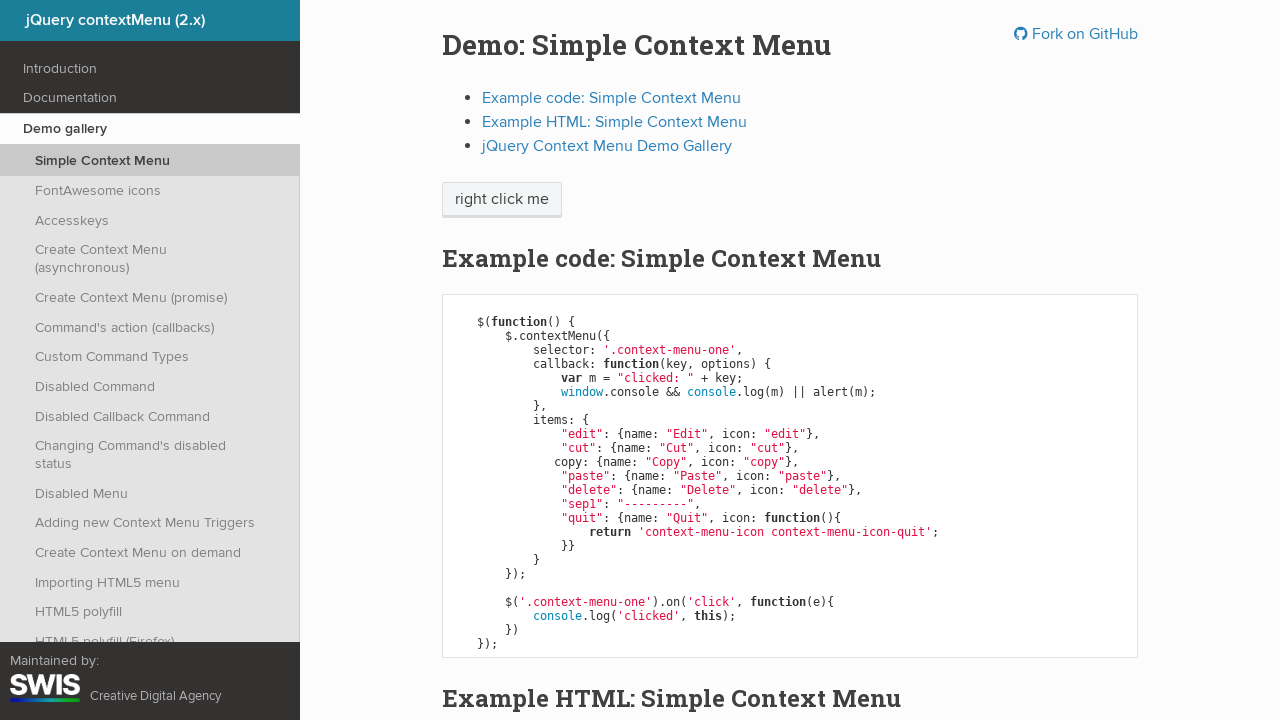

Right-clicked on the element to open context menu at (502, 200) on xpath=//span[@class='context-menu-one btn btn-neutral']
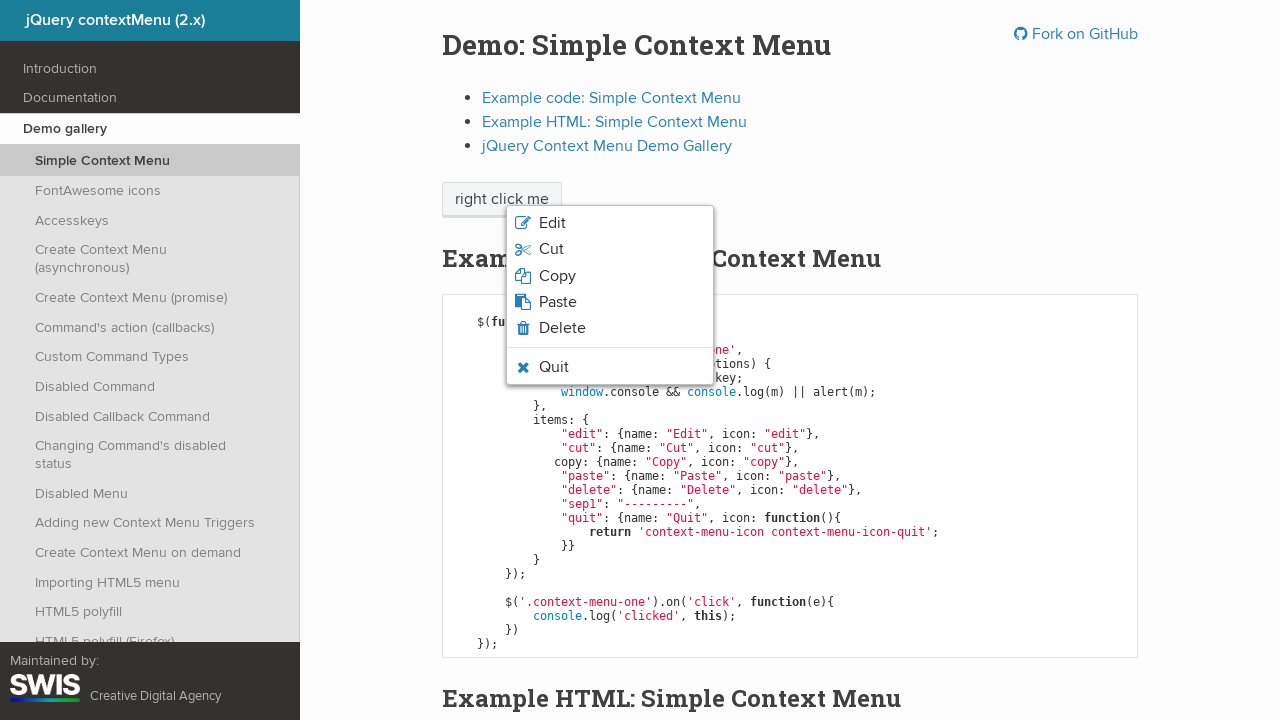

Clicked on 'Copy' option from context menu at (610, 276) on xpath=//li[@class='context-menu-item context-menu-icon context-menu-icon-copy']
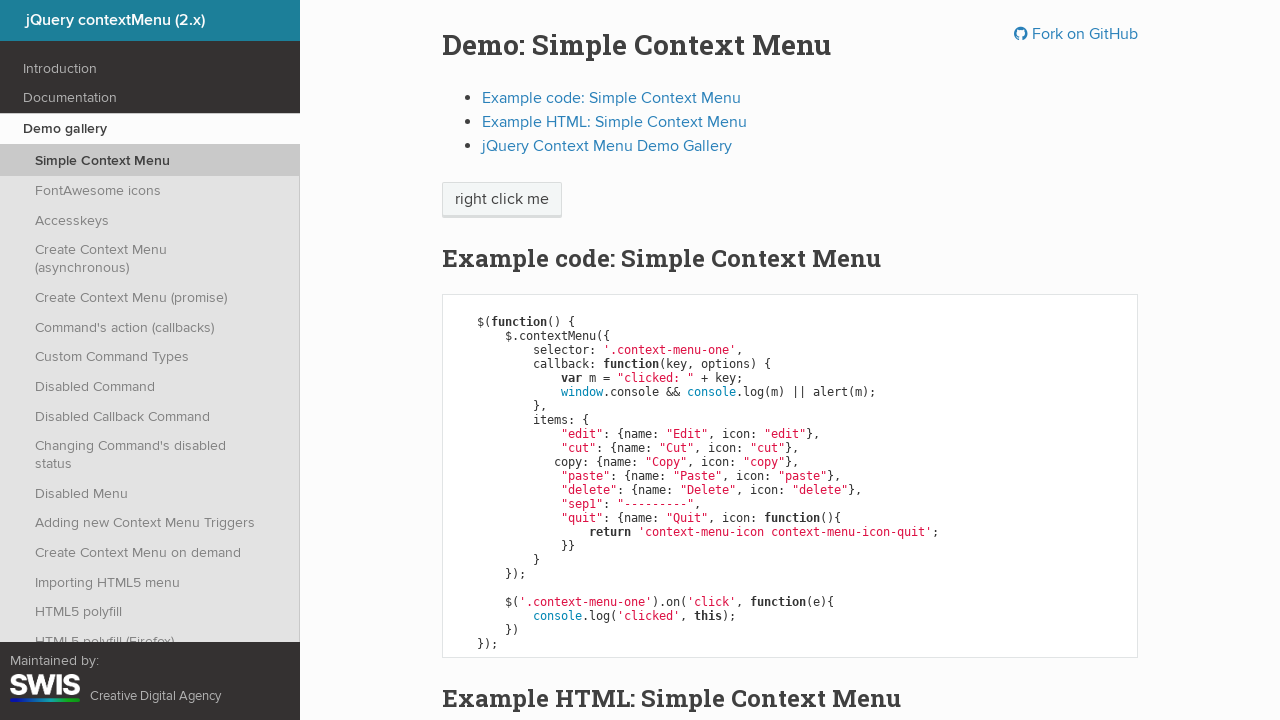

Set up dialog handler to accept alerts
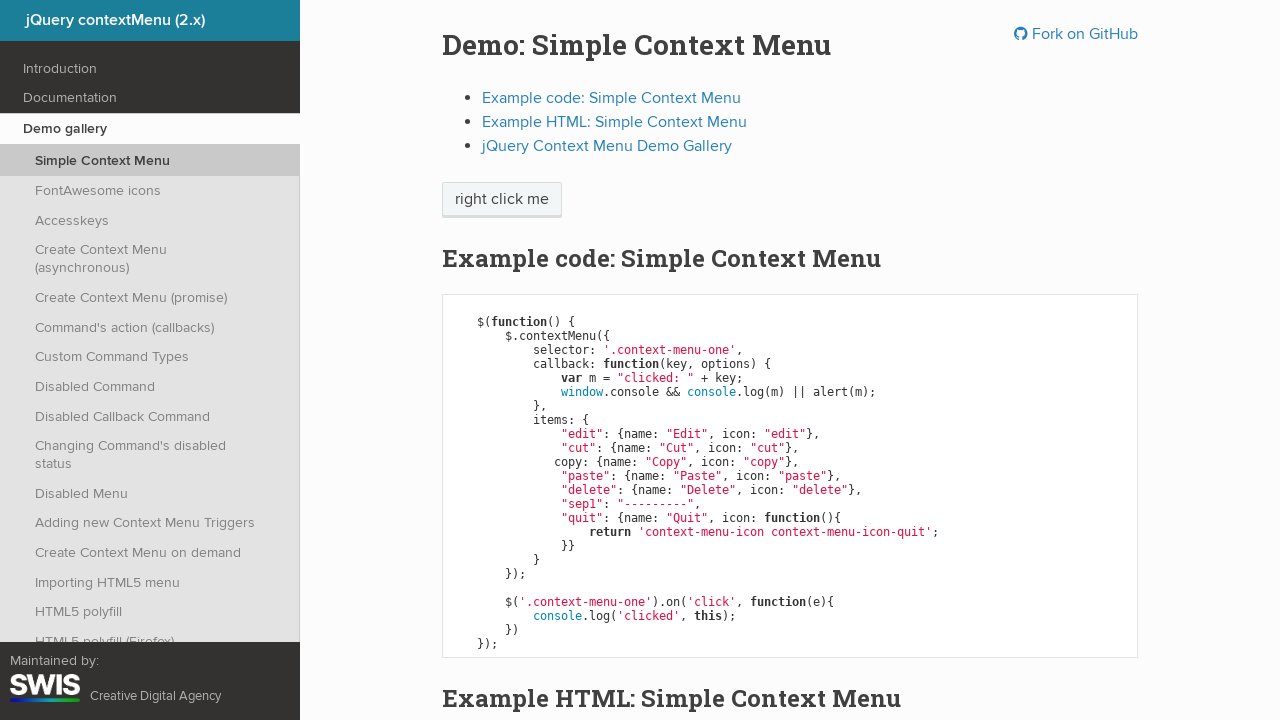

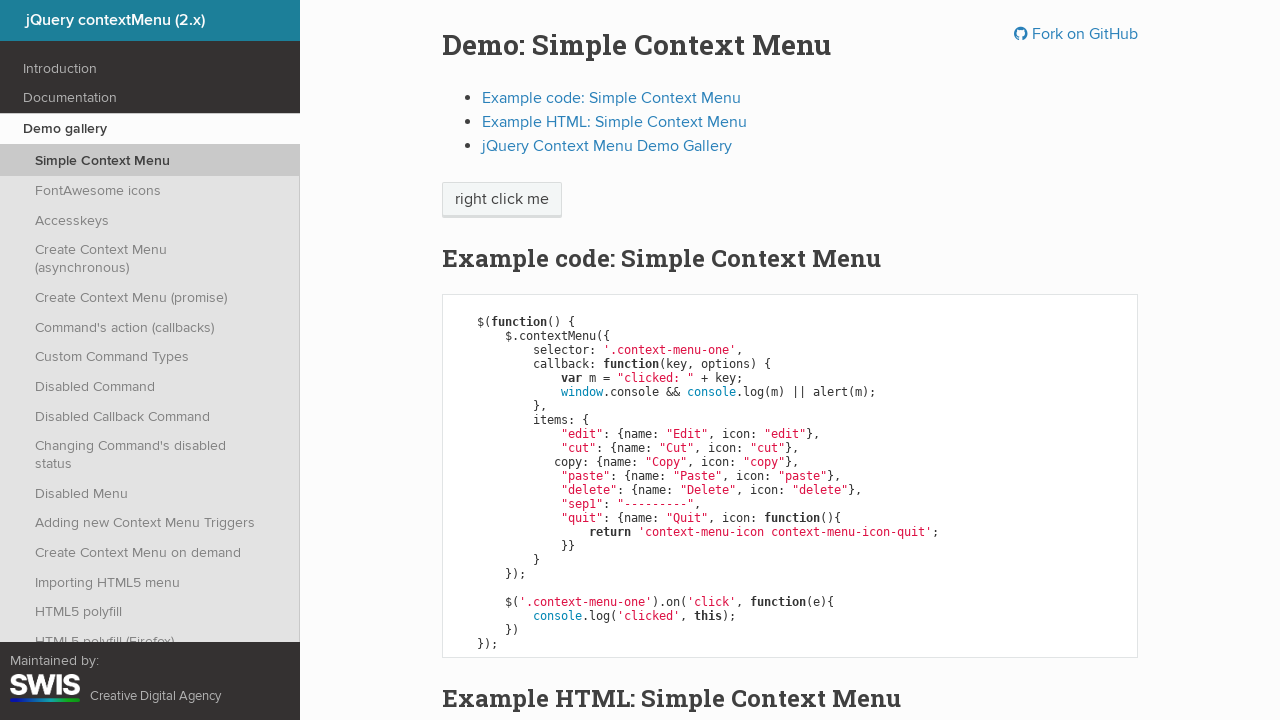